Tests visibility of username field on login page

Starting URL: https://opensource-demo.orangehrmlive.com

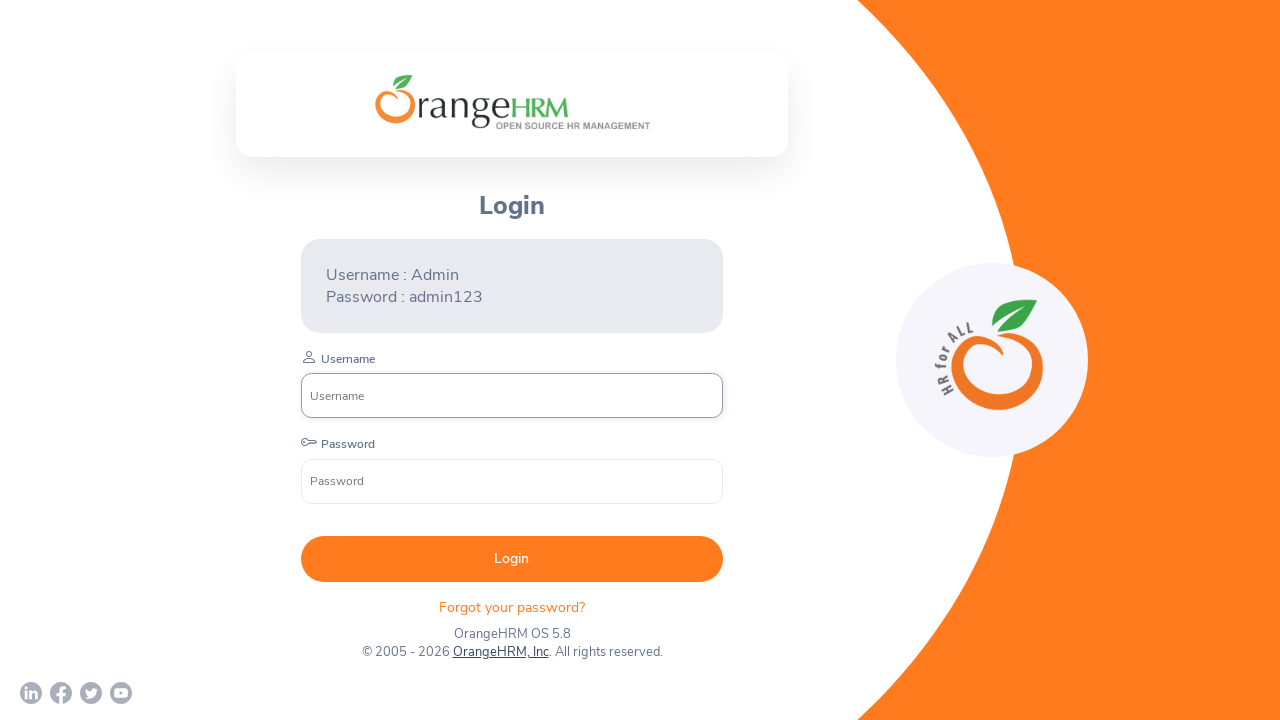

Navigated to OrangeHRM login page
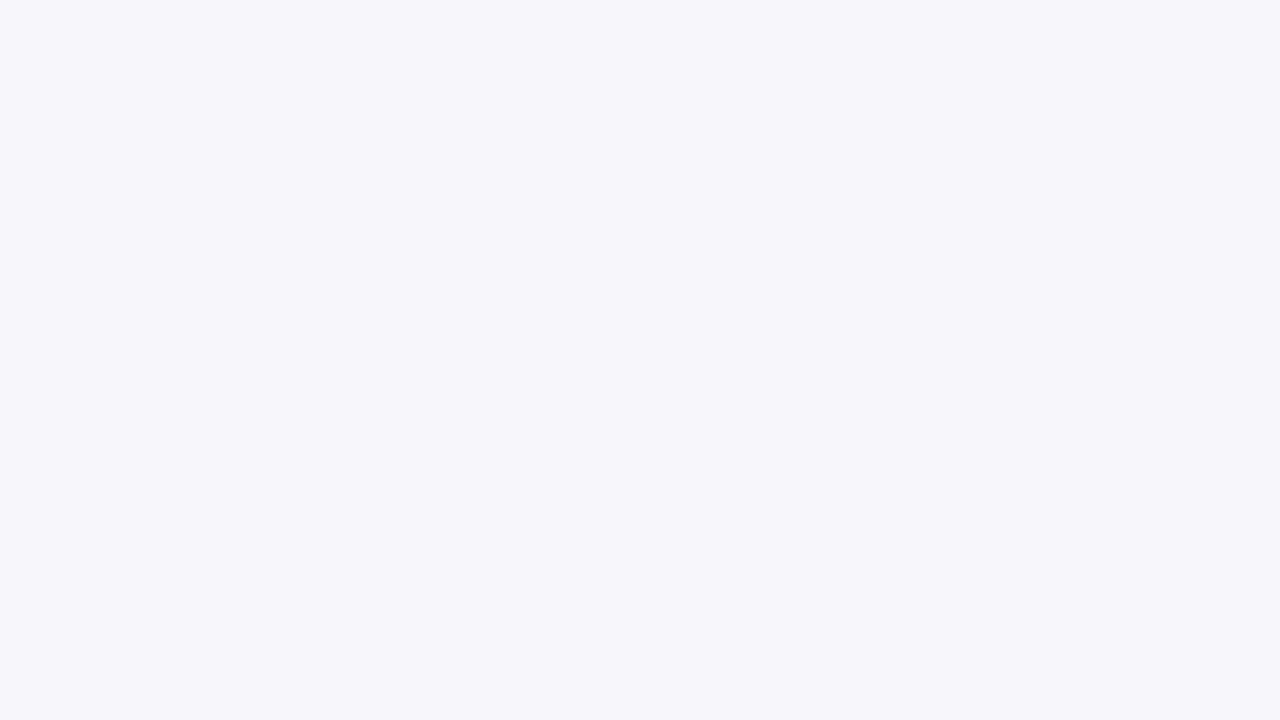

Located username field element
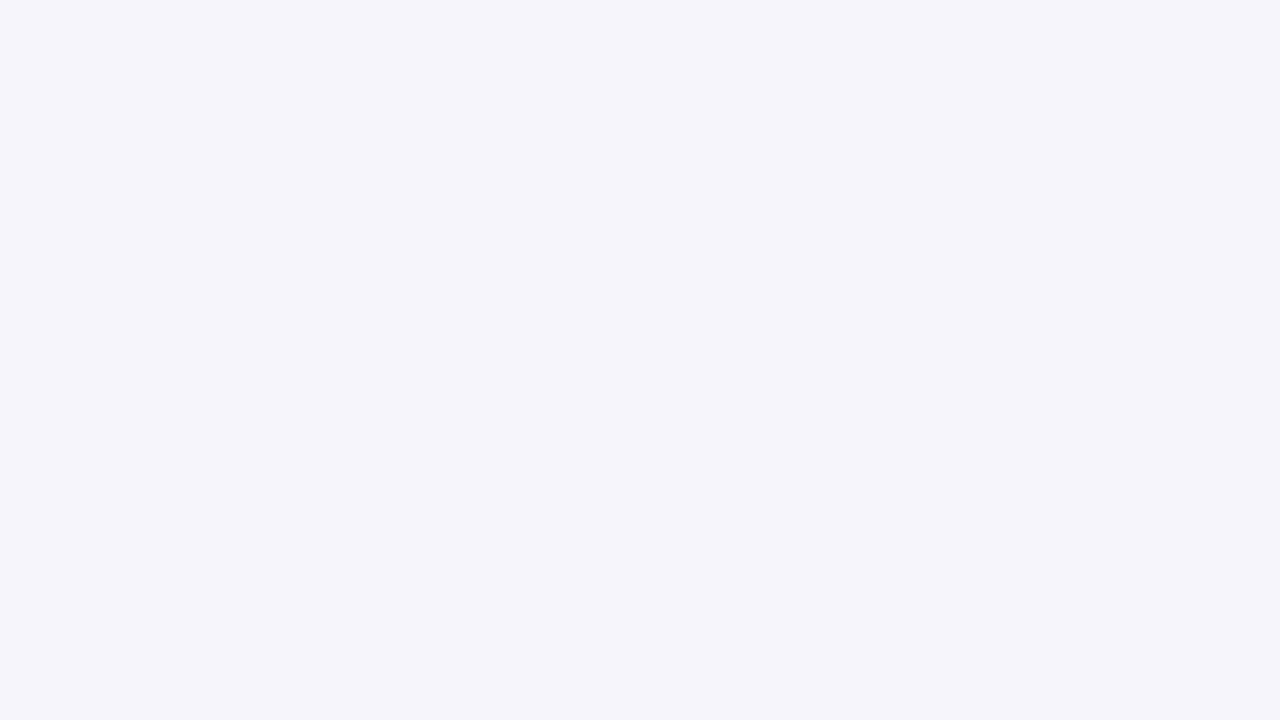

Checked if username field is visible
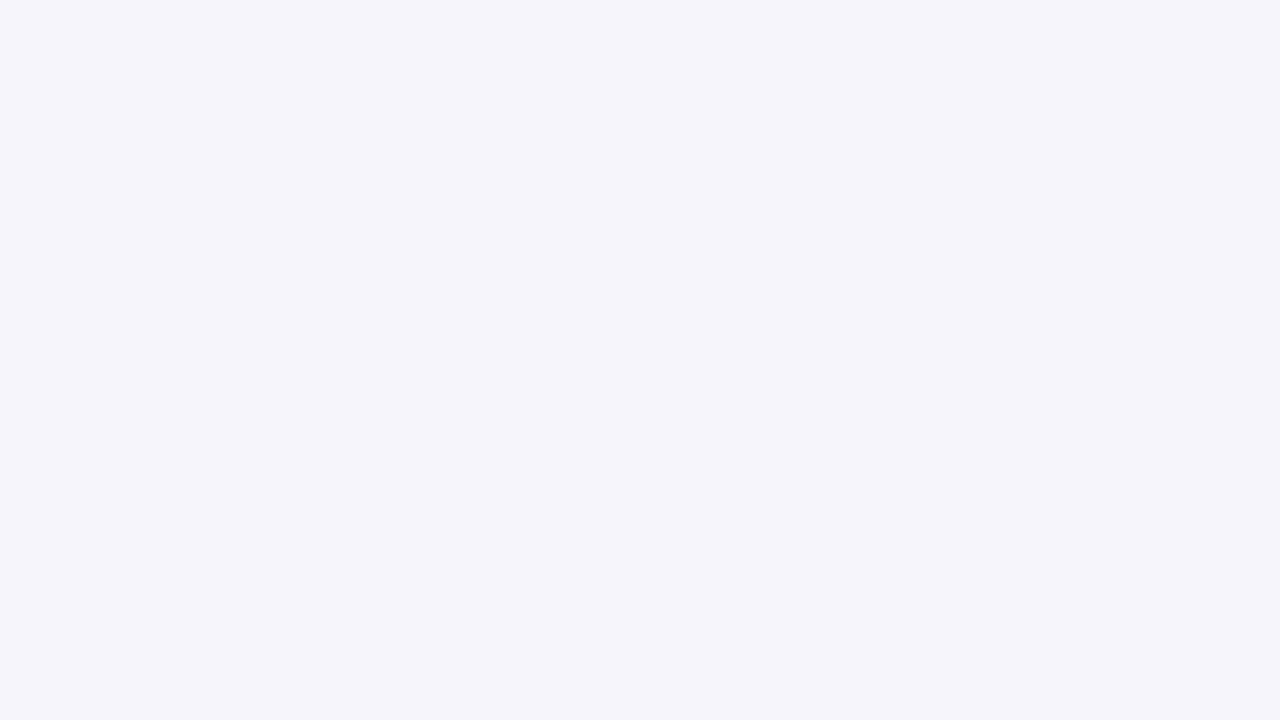

Username field visibility result: False
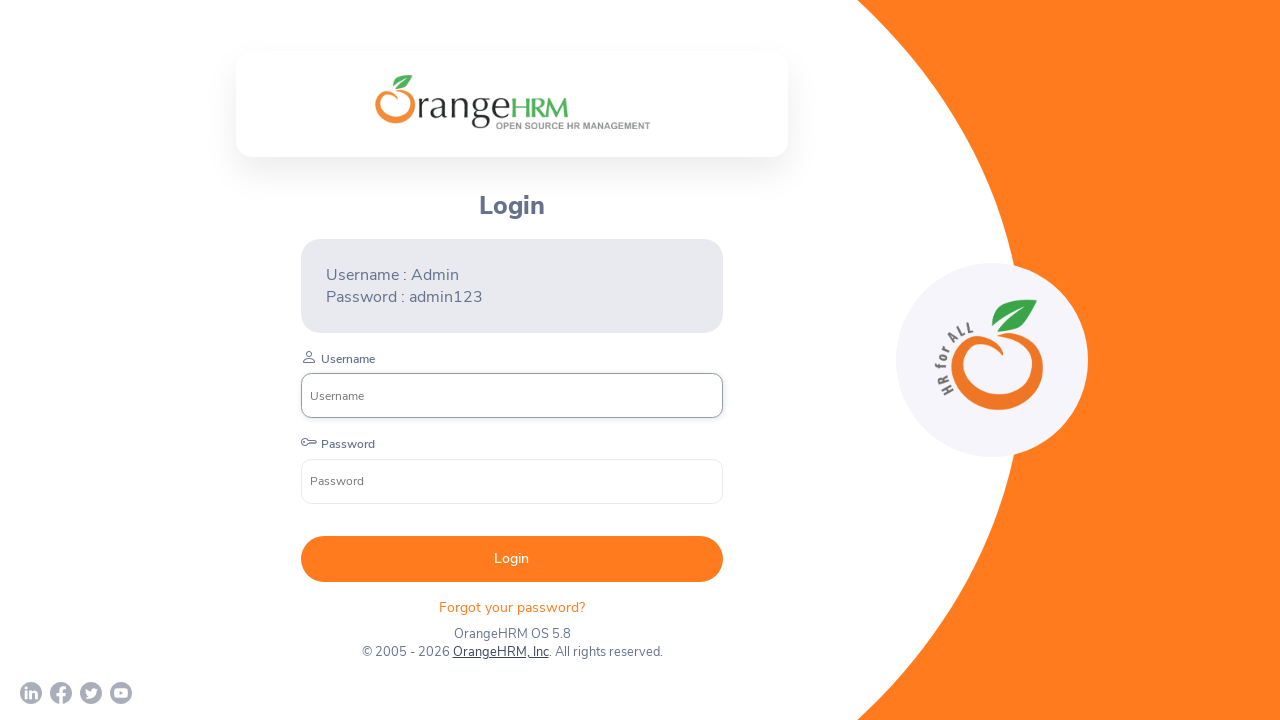

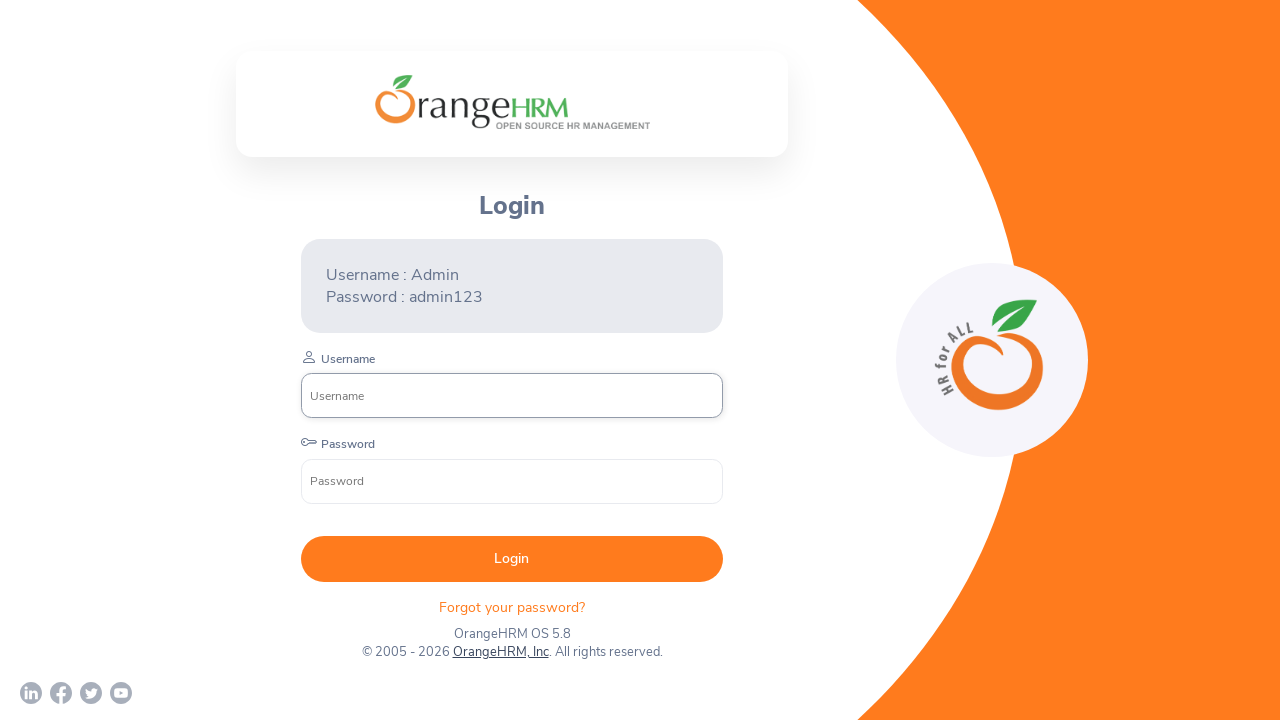